Tests dynamic autocomplete dropdown by typing a partial query, iterating through suggestions, and clicking on a matching option

Starting URL: https://codenboxautomationlab.com/practice/

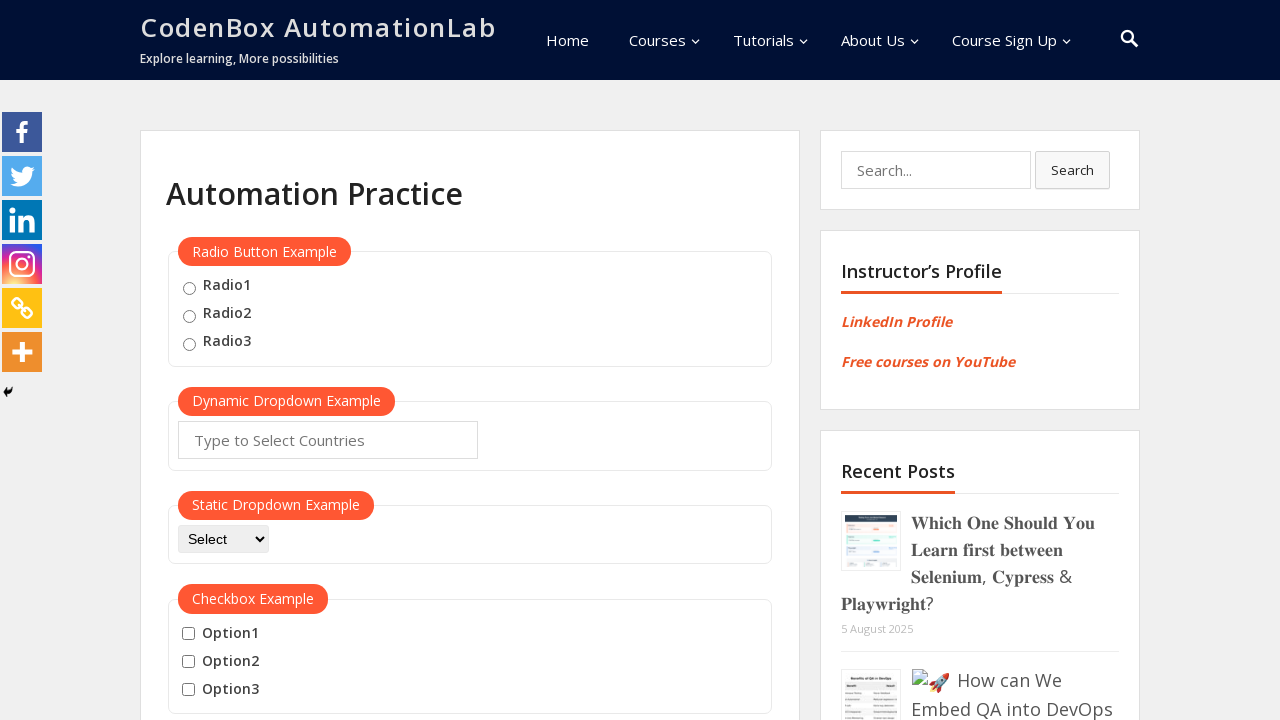

Typed 'can' in autocomplete field to trigger dynamic dropdown suggestions on #autocomplete
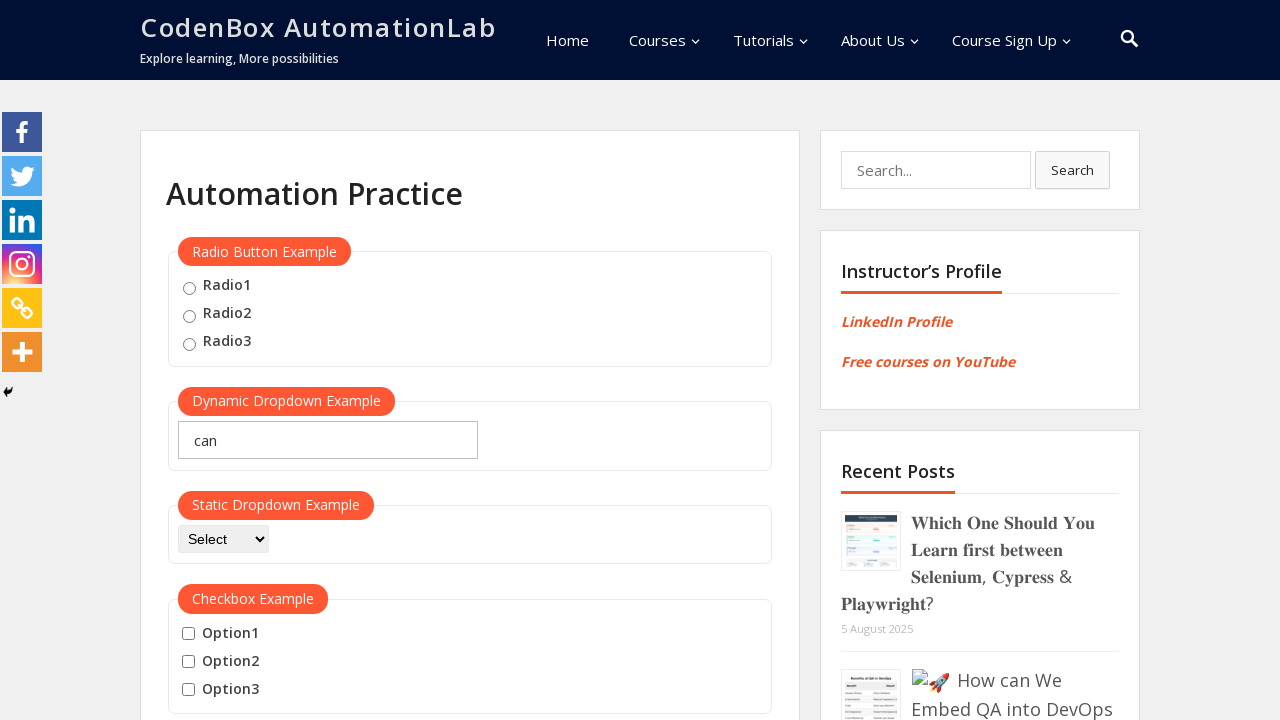

Autocomplete suggestions dropdown appeared
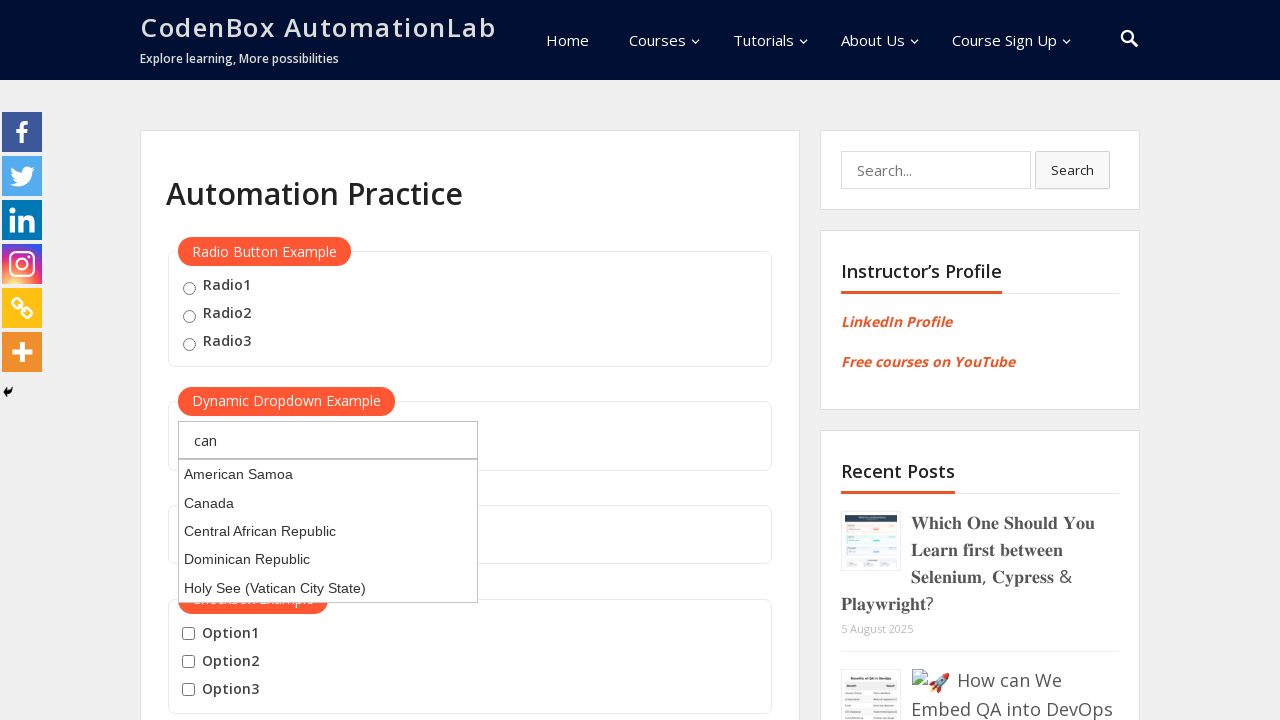

Clicked on 'Canada' option from autocomplete suggestions at (328, 503) on .ui-menu-item > div:has-text('Canada')
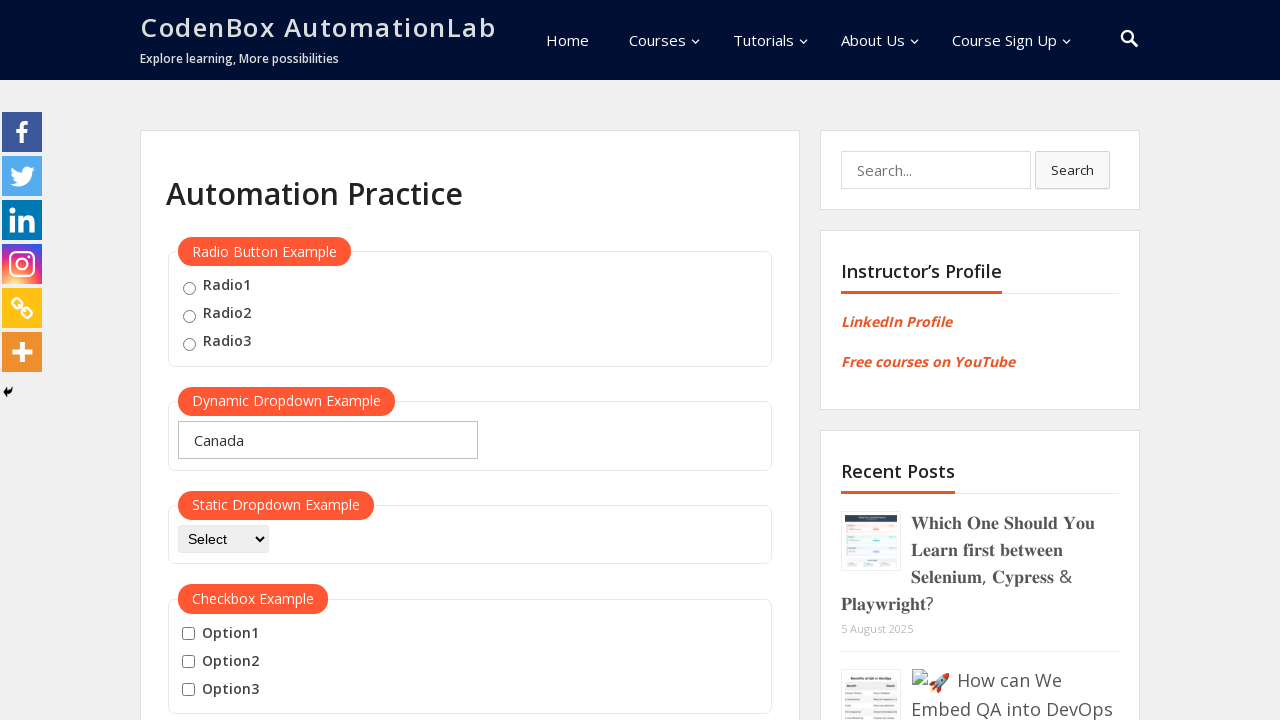

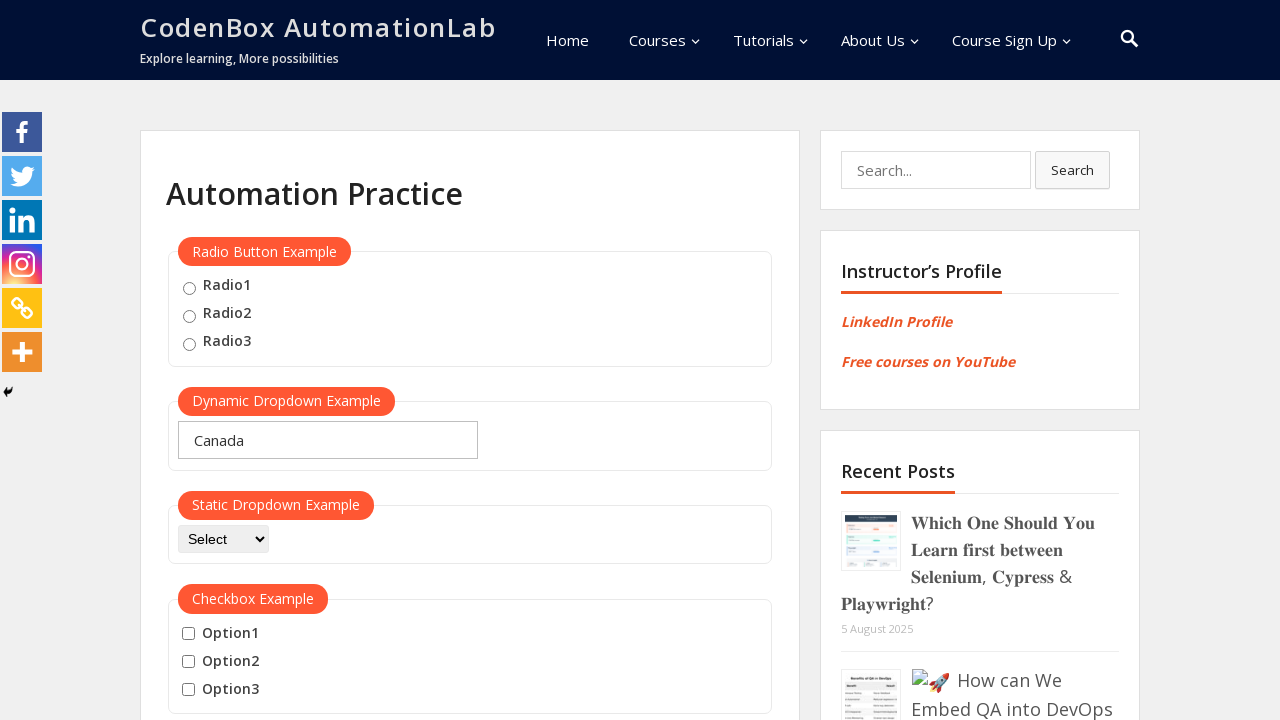